Navigates to the KPSC Karnataka website and verifies that links are present on the page

Starting URL: https://kpsc.kar.nic.in/

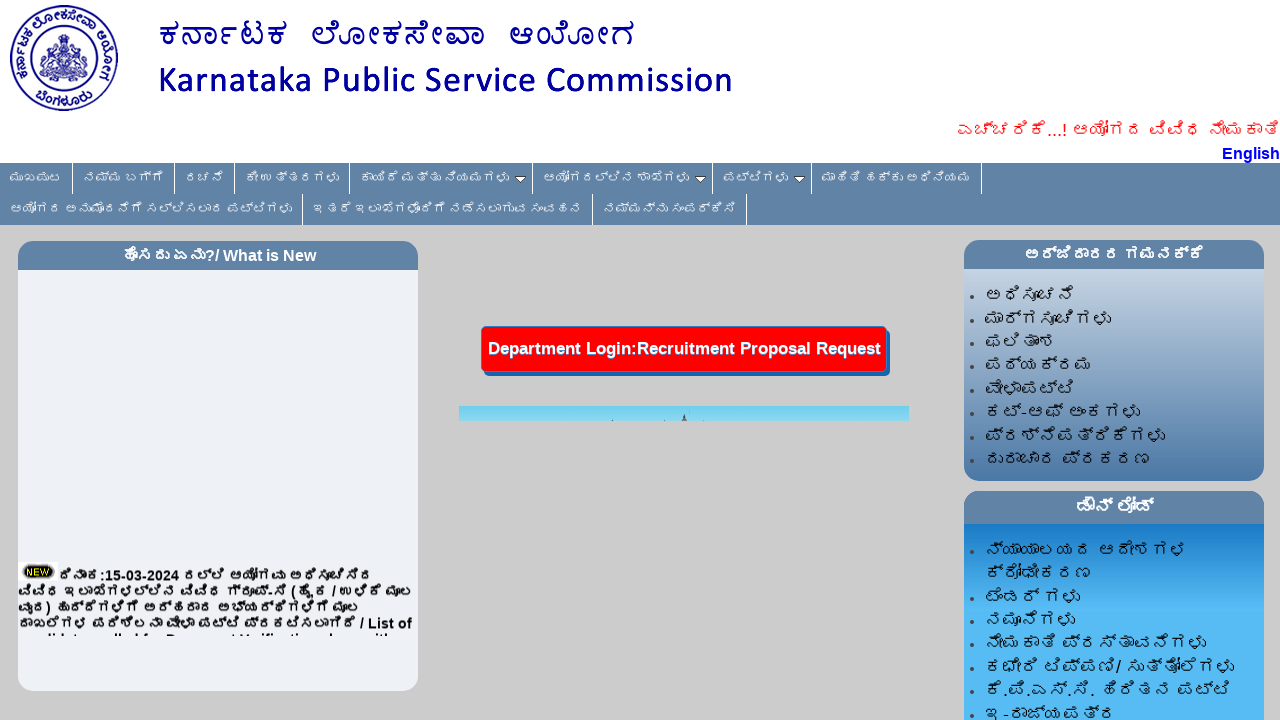

Navigated to KPSC Karnataka website
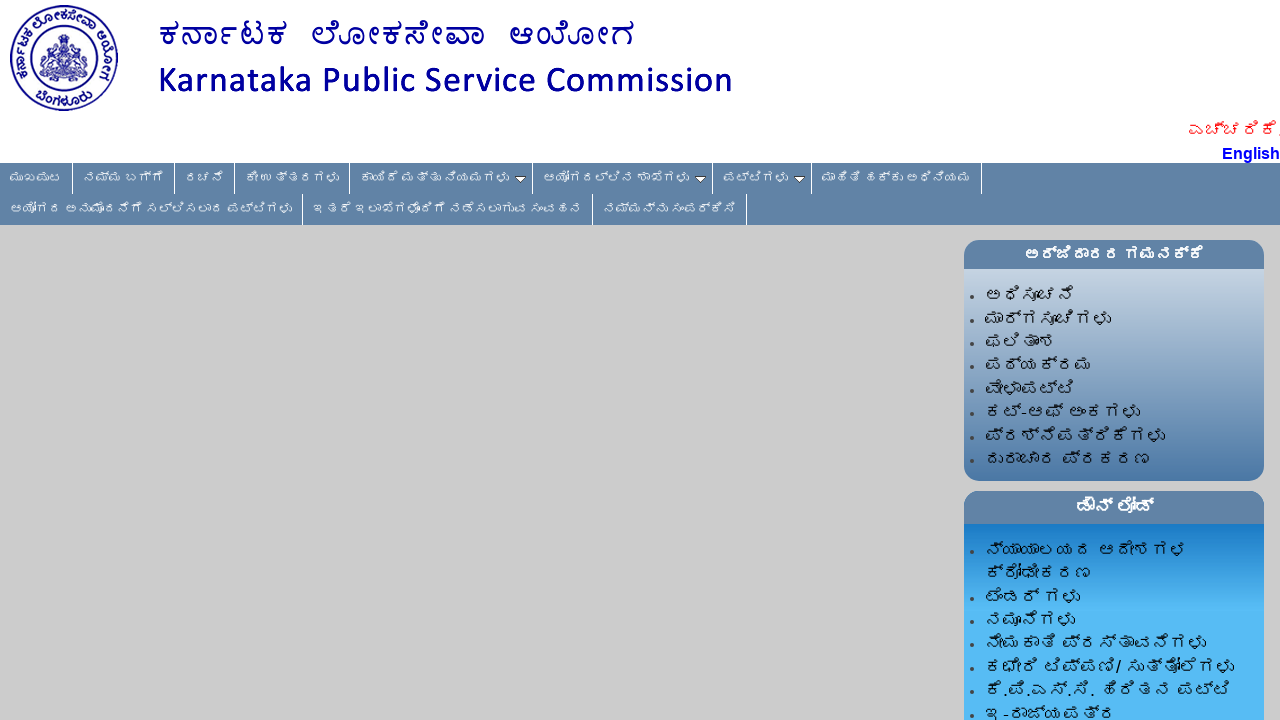

Waited for links to load on the page
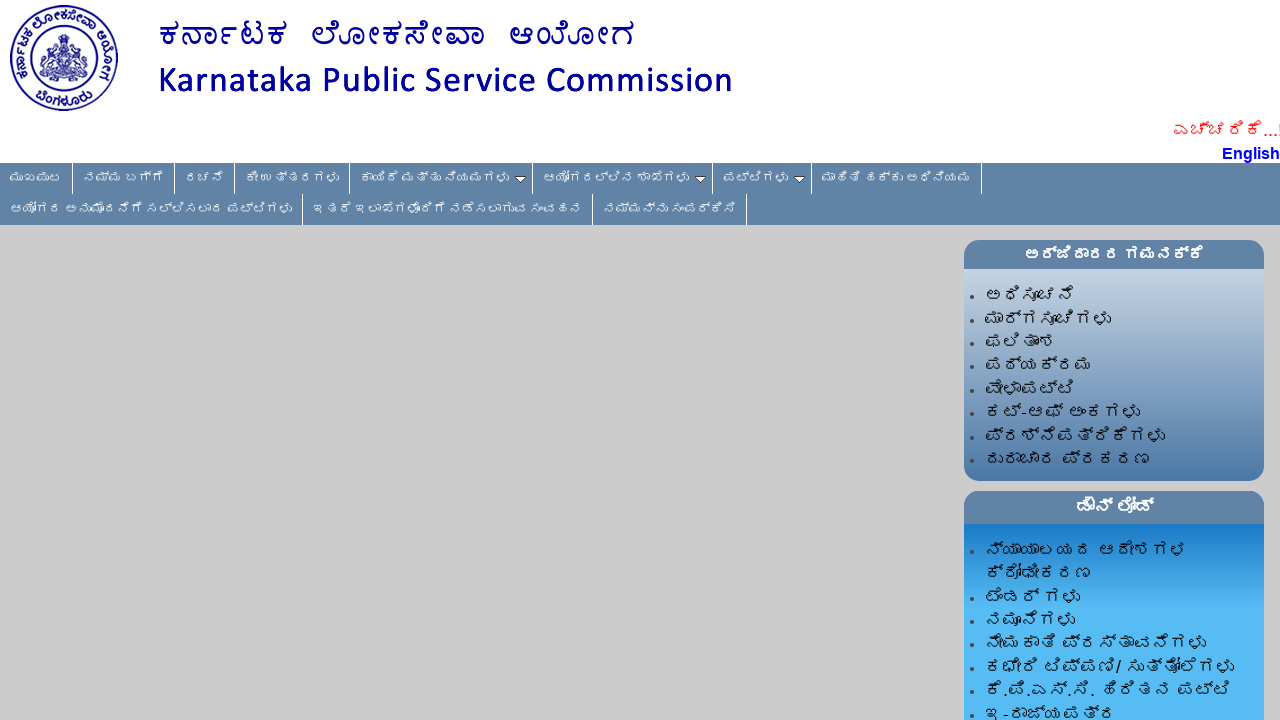

Located all anchor elements on the page
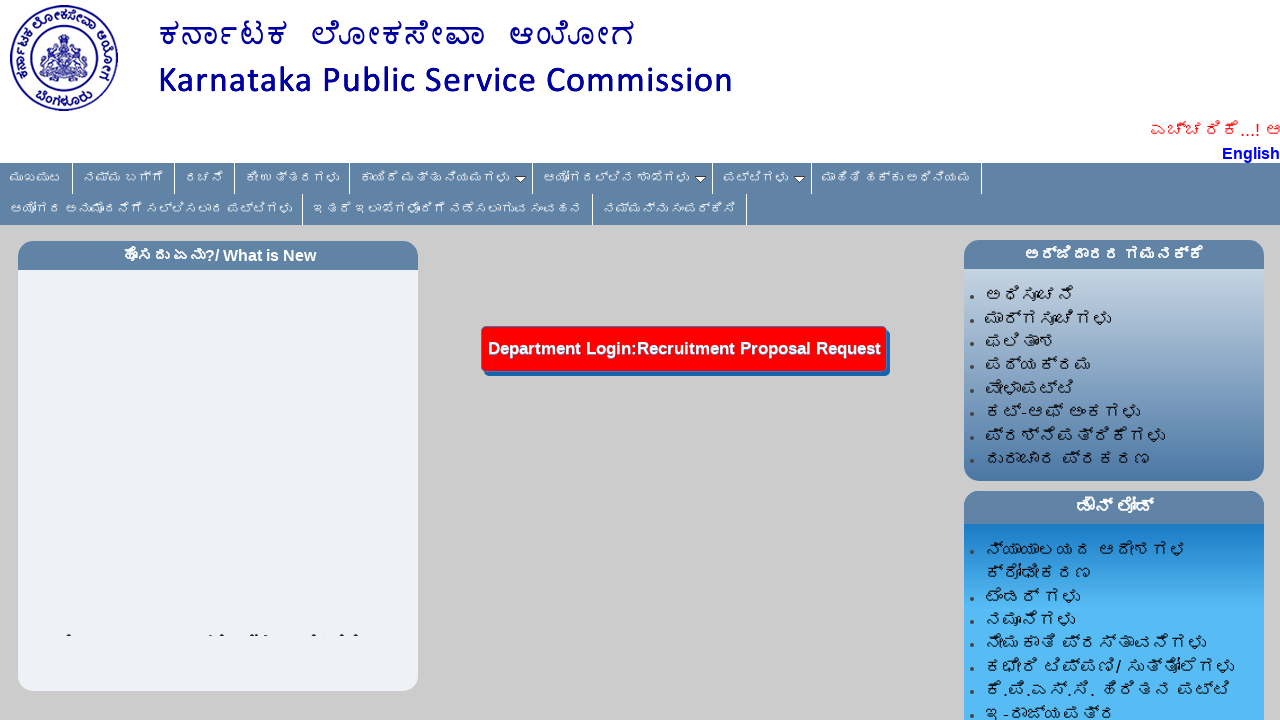

Verified that links are present on the page
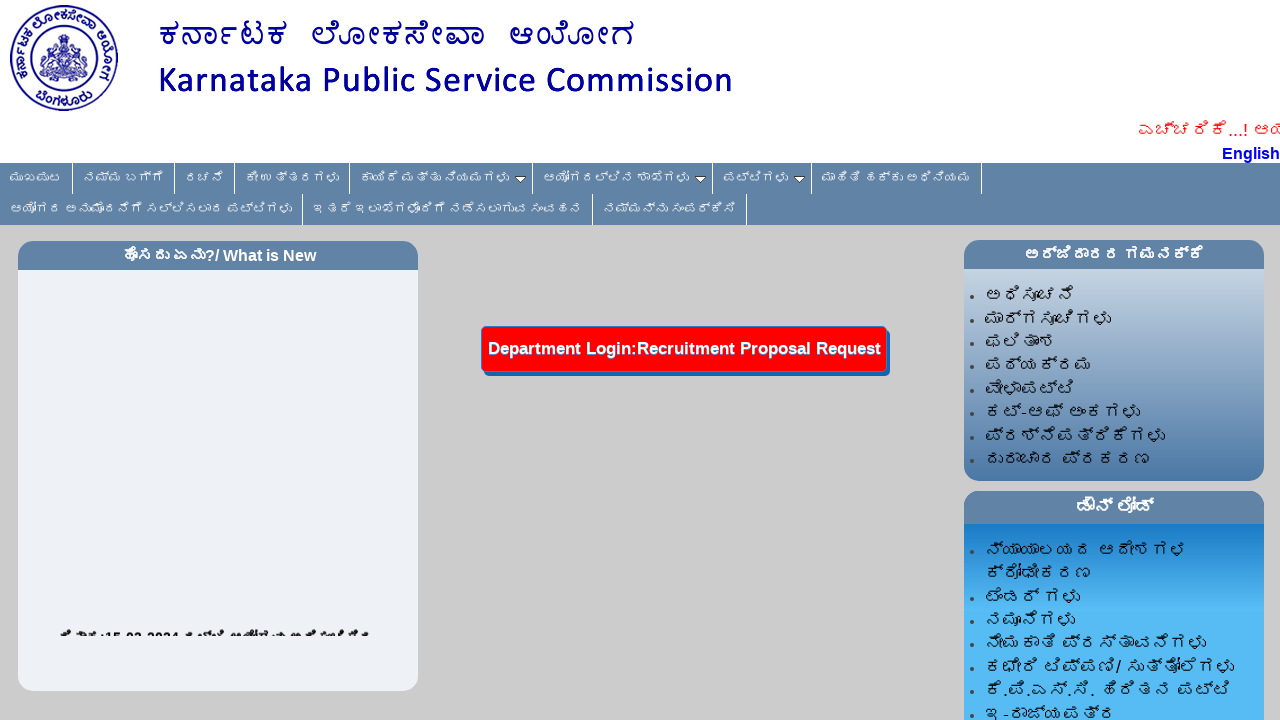

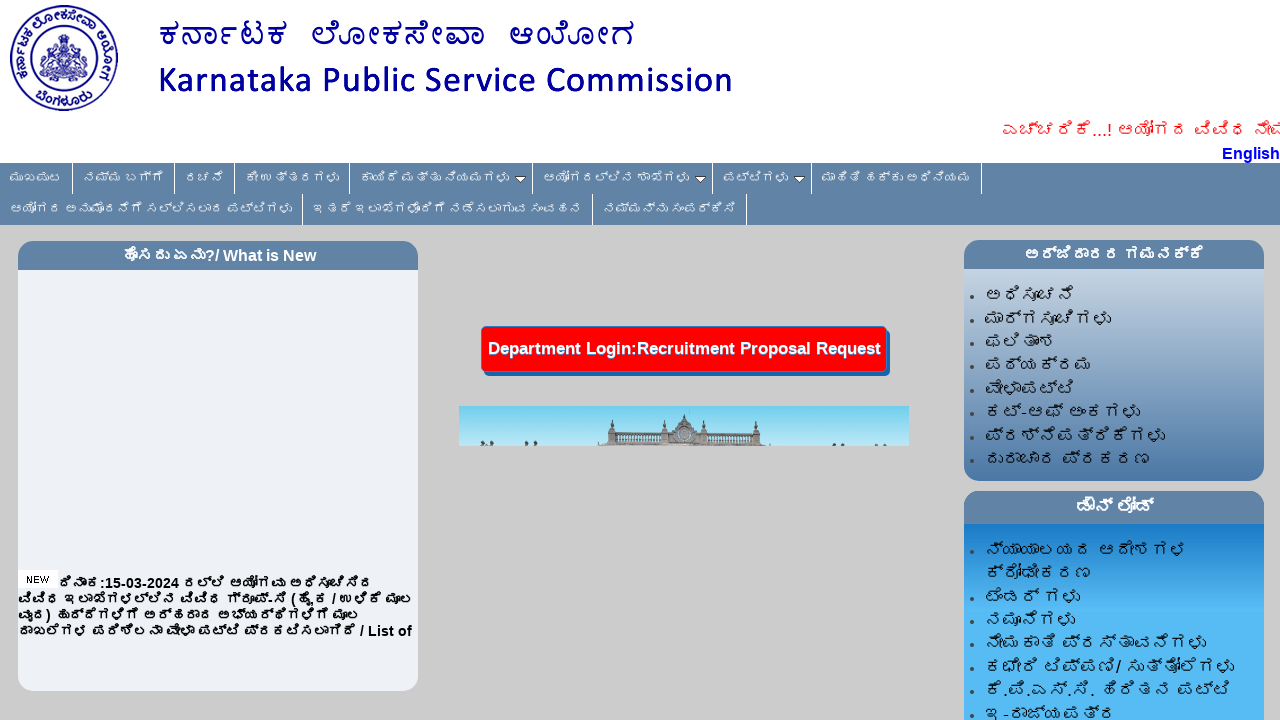